Tests displaying active items by clicking the Active filter link

Starting URL: https://demo.playwright.dev/todomvc

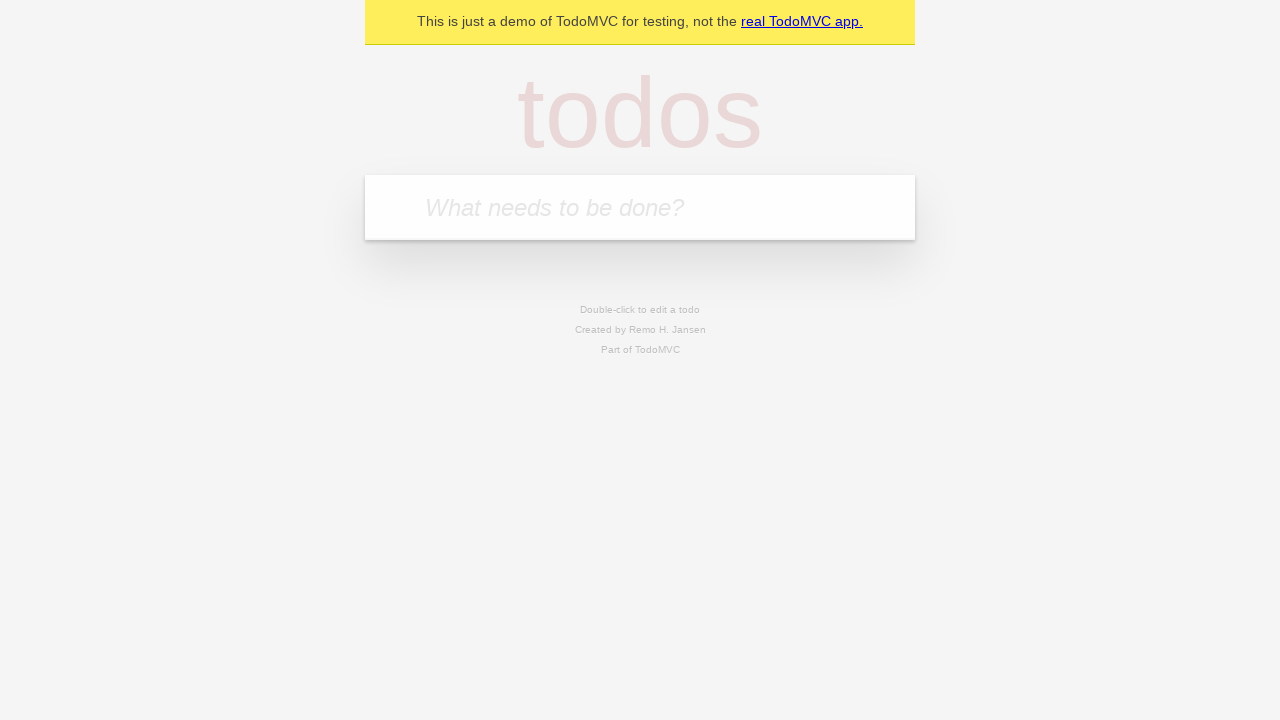

Filled todo input with 'buy some cheese' on internal:attr=[placeholder="What needs to be done?"i]
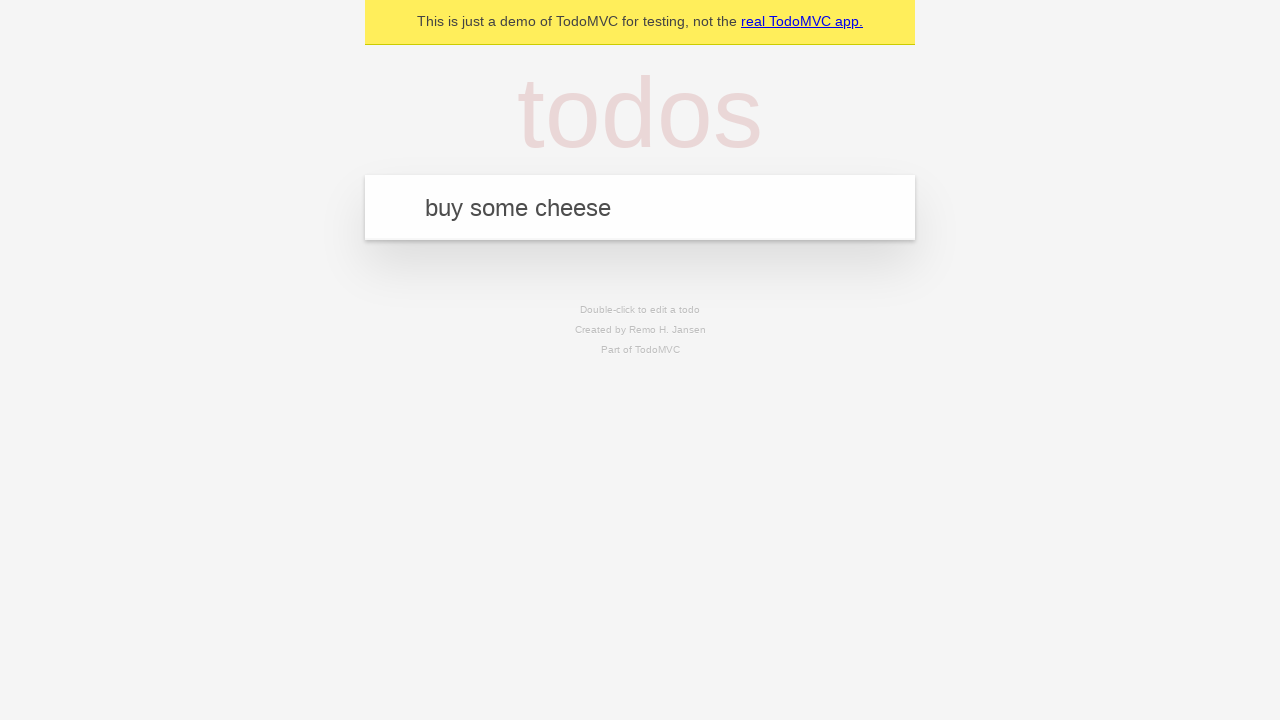

Pressed Enter to create first todo on internal:attr=[placeholder="What needs to be done?"i]
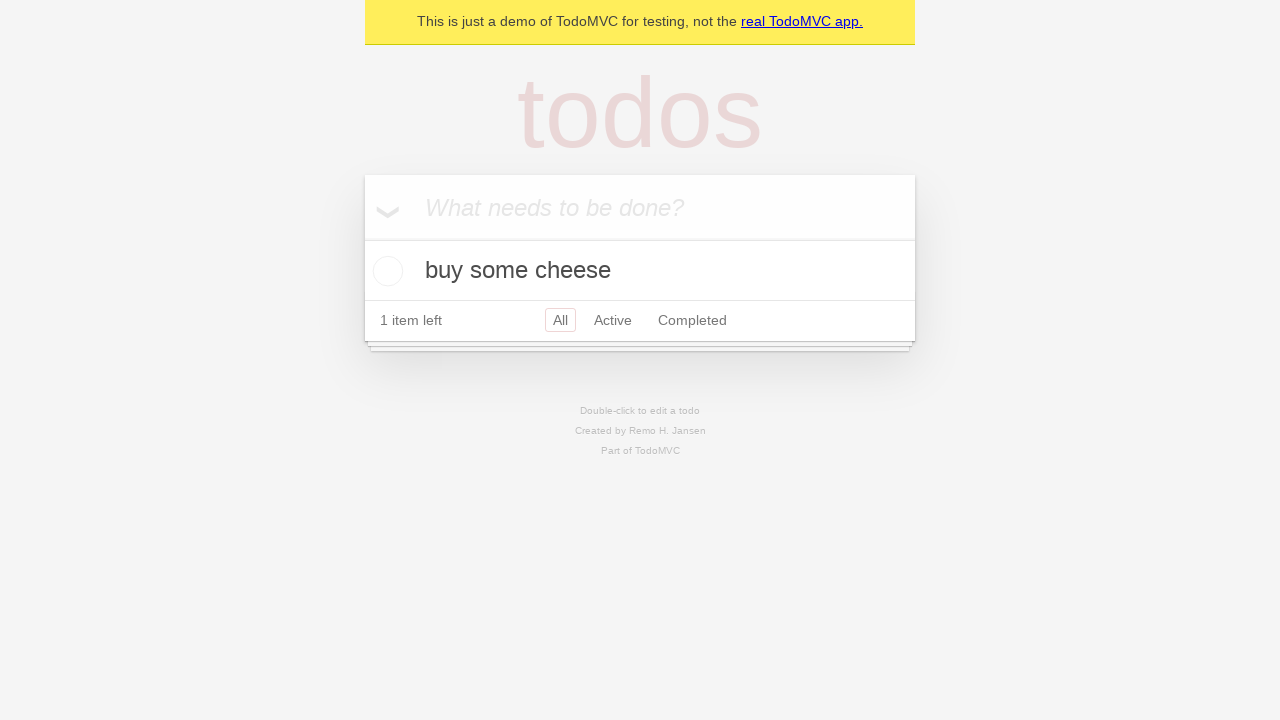

Filled todo input with 'feed the cat' on internal:attr=[placeholder="What needs to be done?"i]
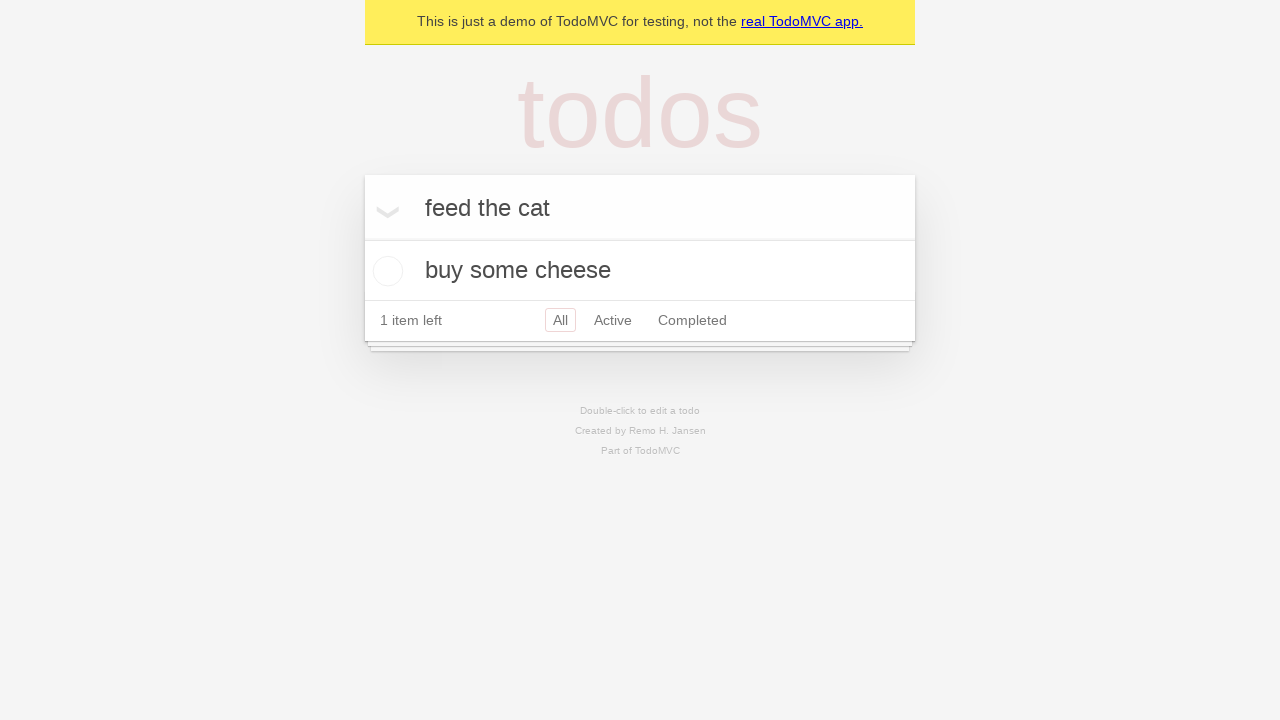

Pressed Enter to create second todo on internal:attr=[placeholder="What needs to be done?"i]
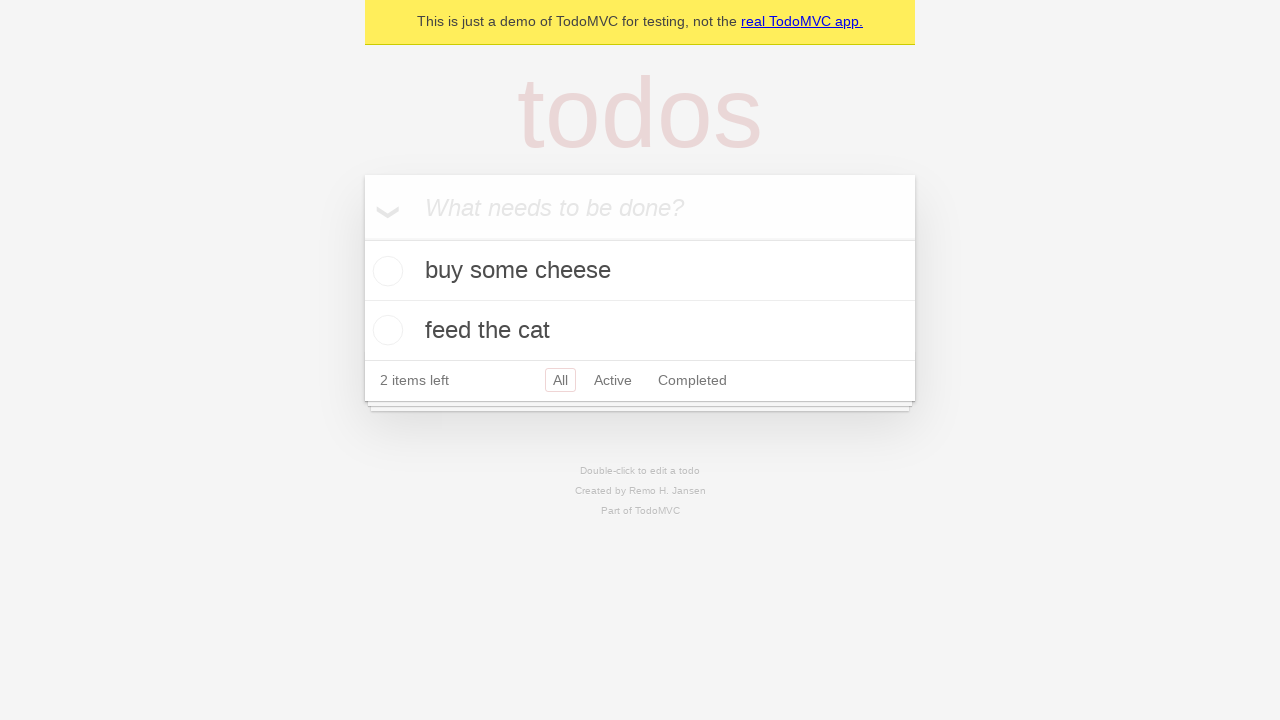

Filled todo input with 'book a doctors appointment' on internal:attr=[placeholder="What needs to be done?"i]
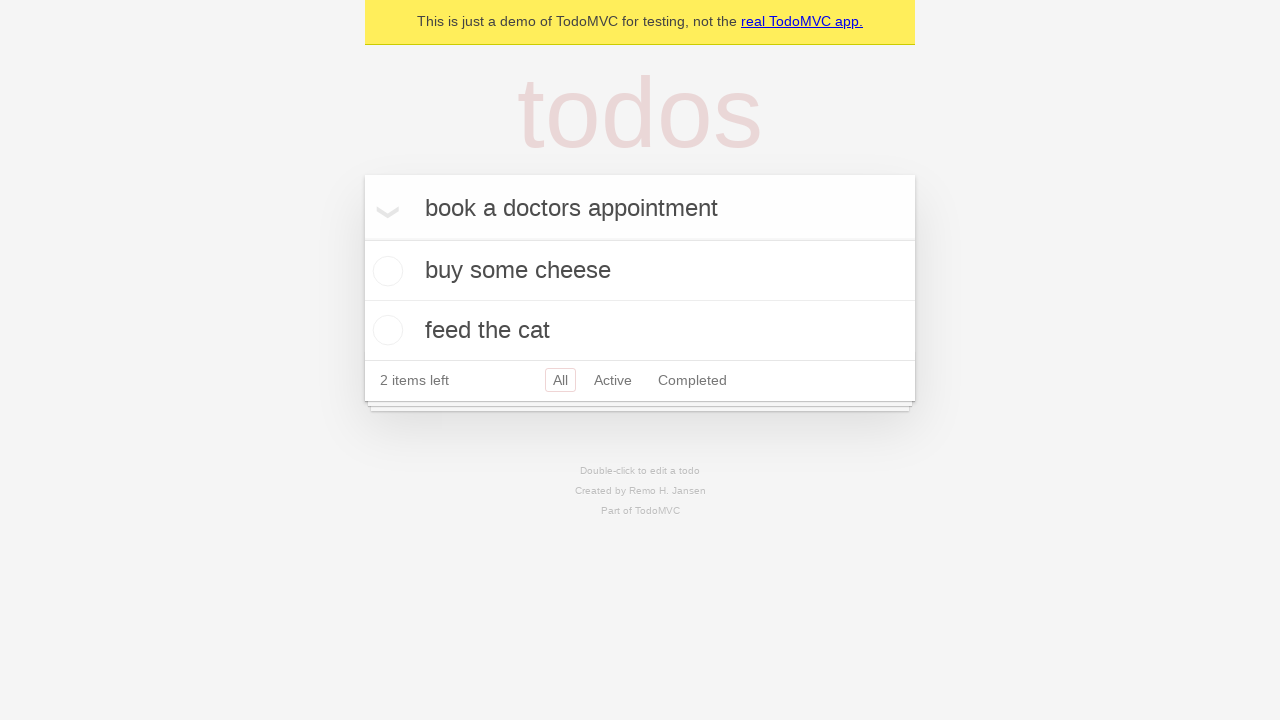

Pressed Enter to create third todo on internal:attr=[placeholder="What needs to be done?"i]
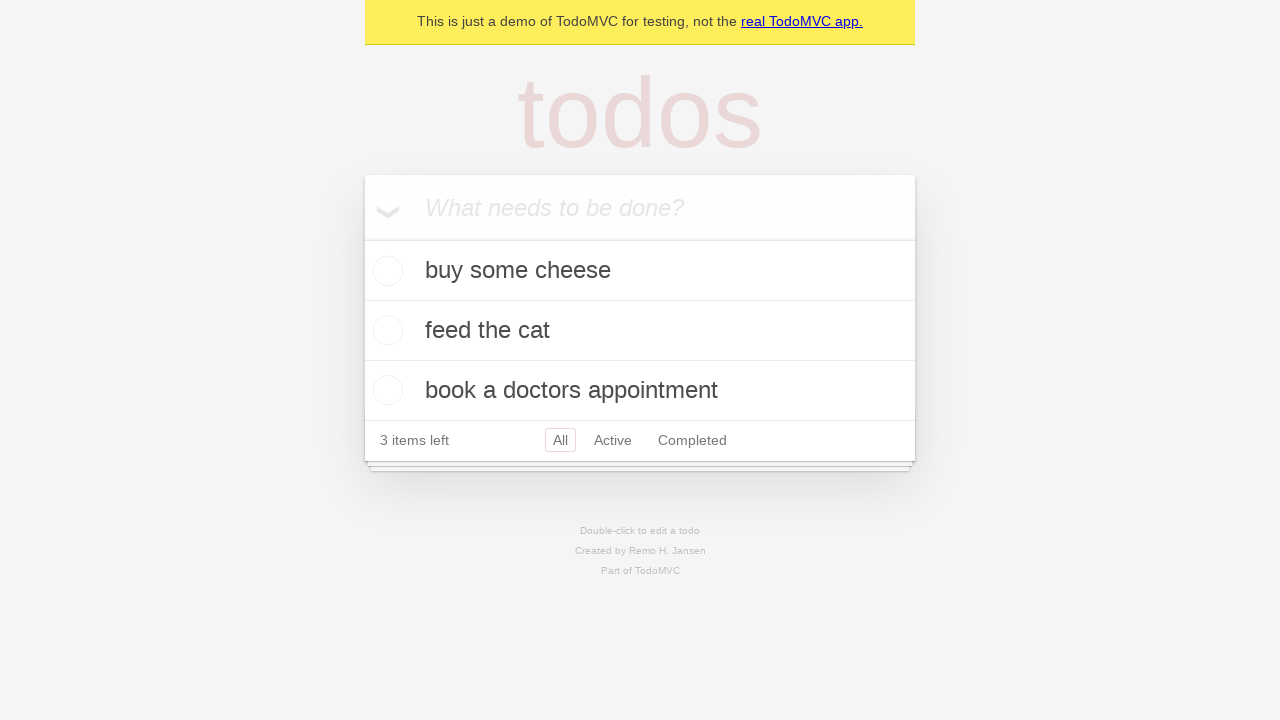

Waited for all 3 todos to be created (confirmed by '3 items left' text)
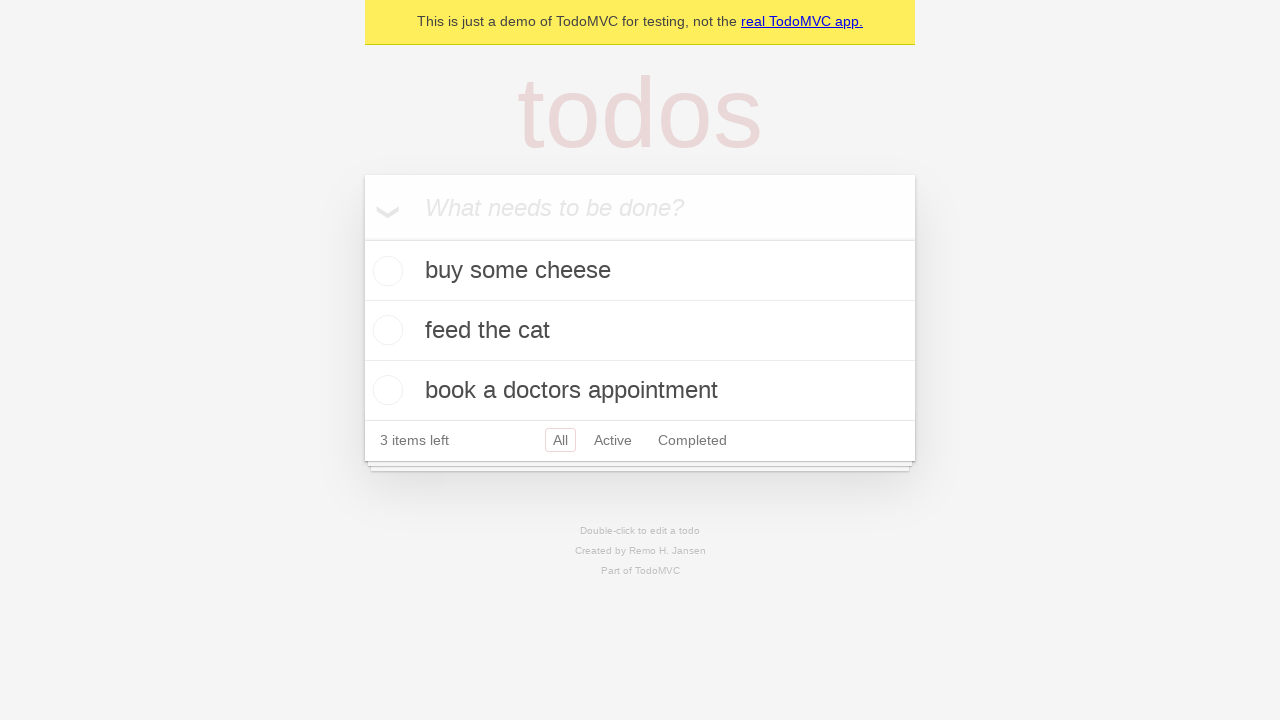

Checked checkbox on second todo to mark it as complete at (385, 330) on internal:testid=[data-testid="todo-item"s] >> nth=1 >> internal:role=checkbox
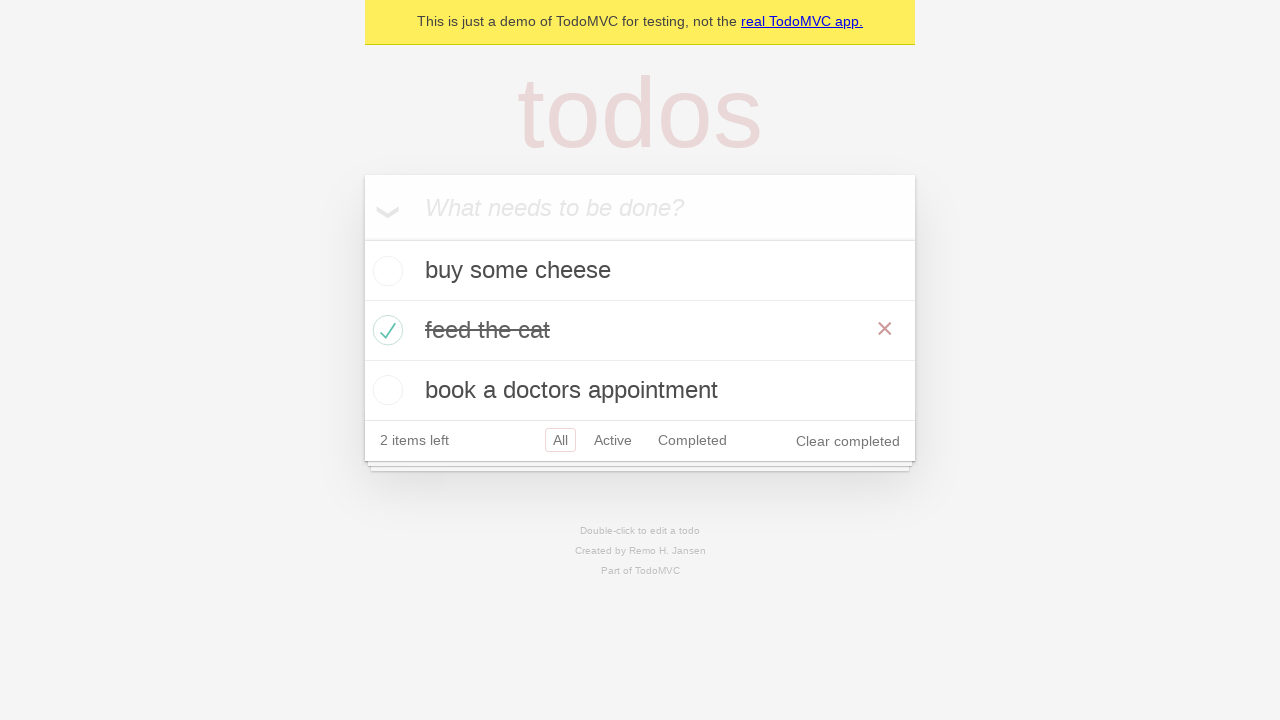

Clicked Active filter link to display only active items at (613, 440) on internal:role=link[name="Active"i]
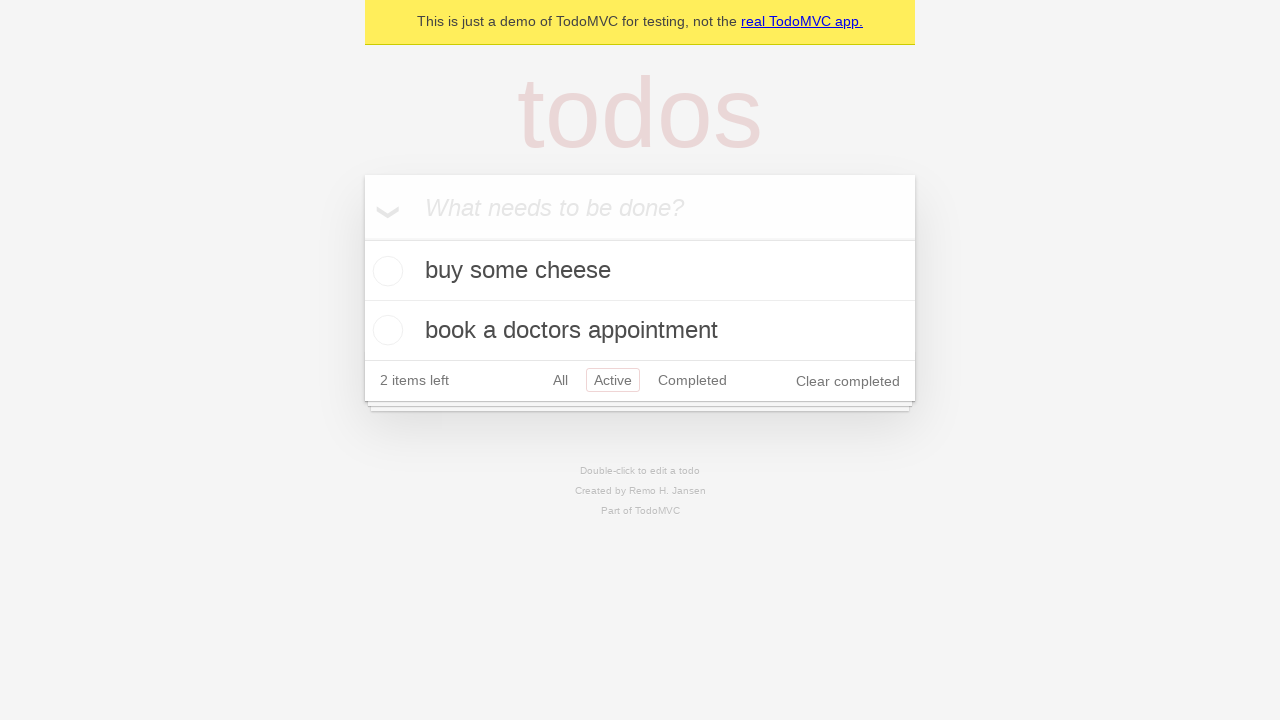

Waited for filtered view to display 2 active todos
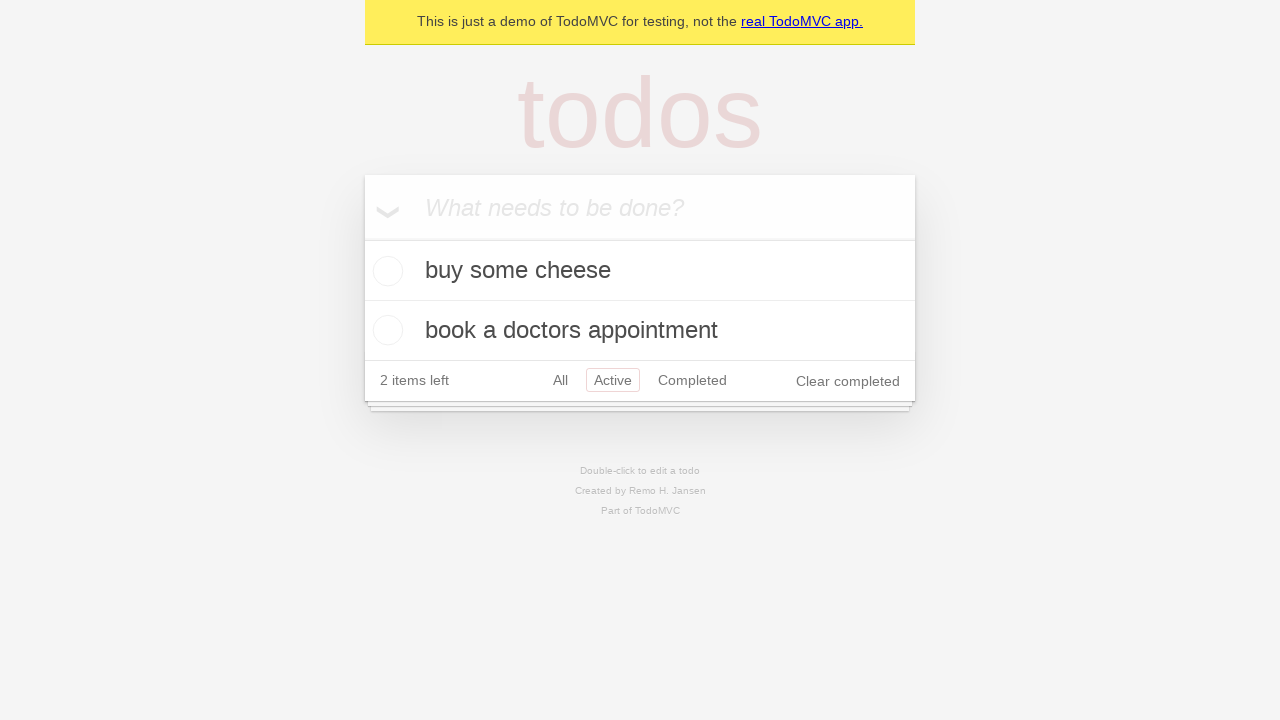

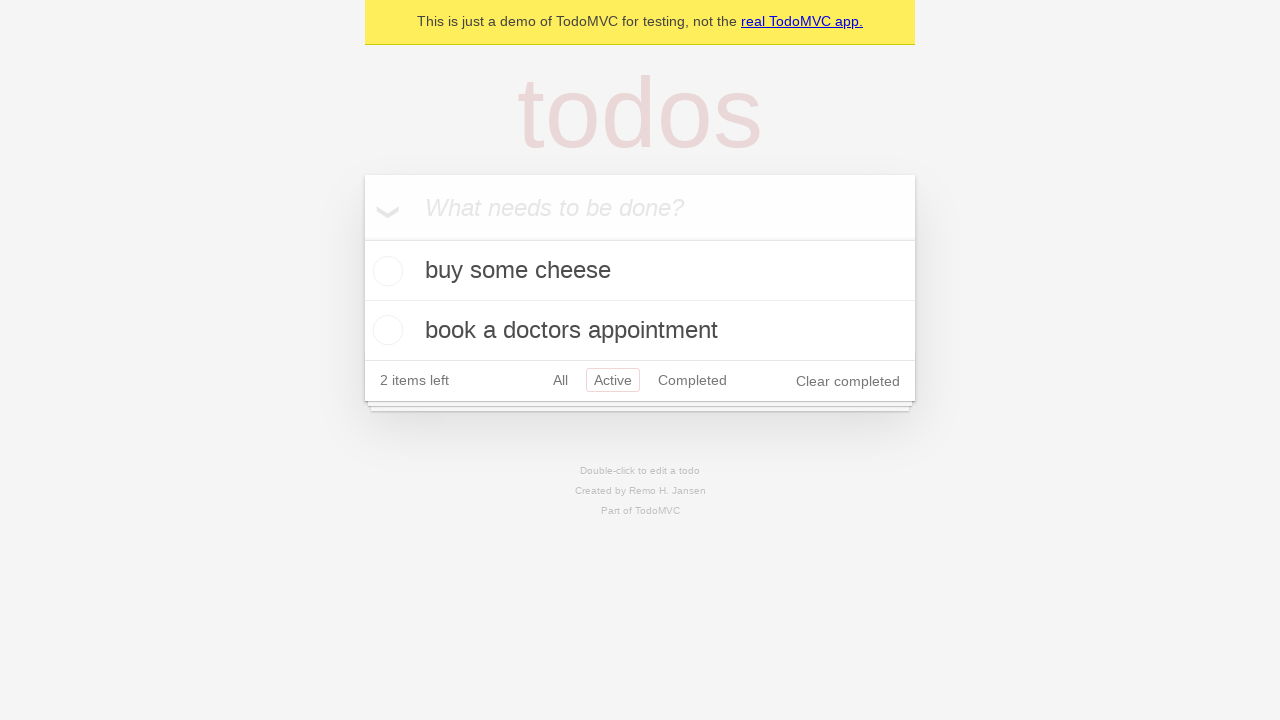